Tests window/tab switching functionality by opening a new window, verifying content in the new window, then switching back to the original window

Starting URL: https://the-internet.herokuapp.com/windows

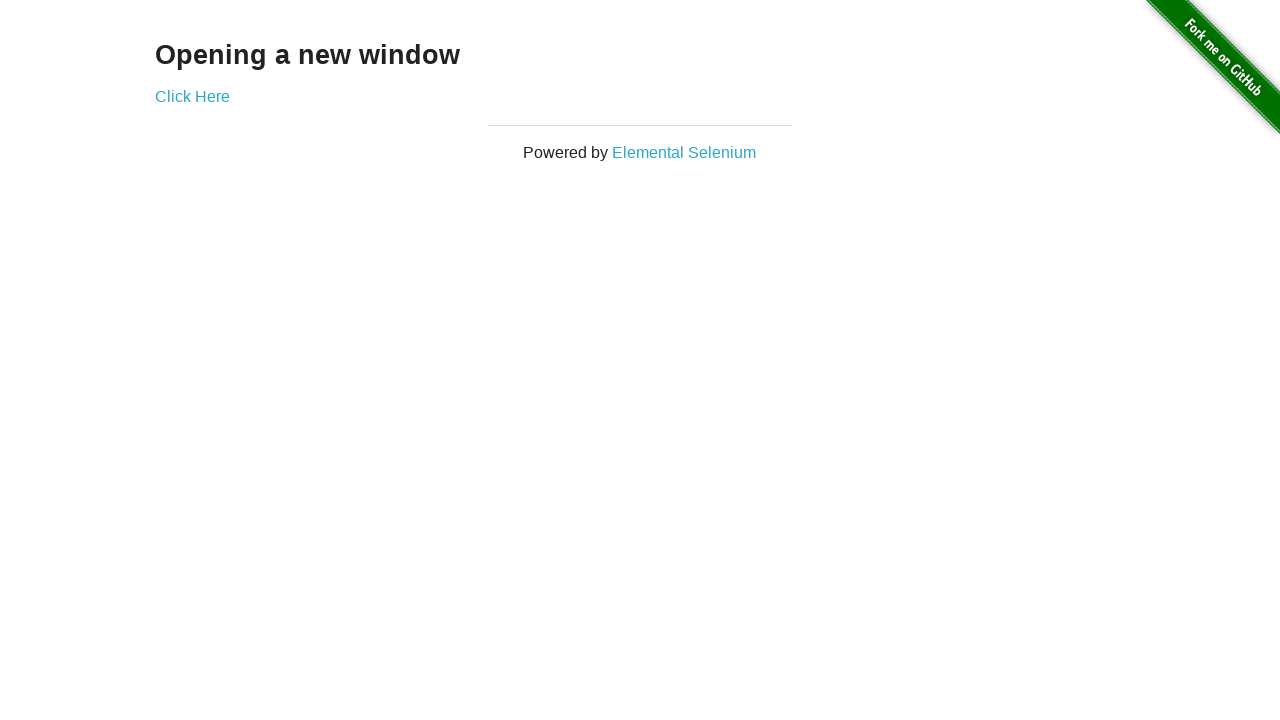

Clicked 'Click Here' link to open new window at (192, 96) on text='Click Here'
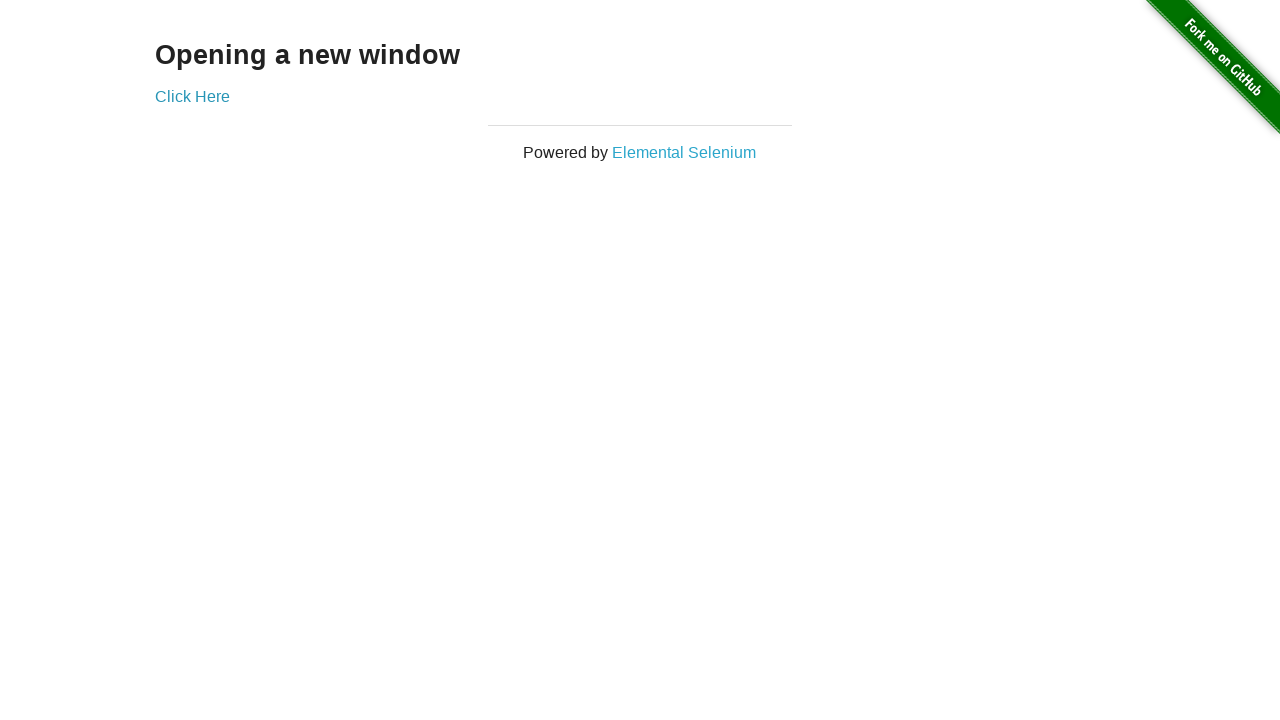

Waited 1 second for new window to open
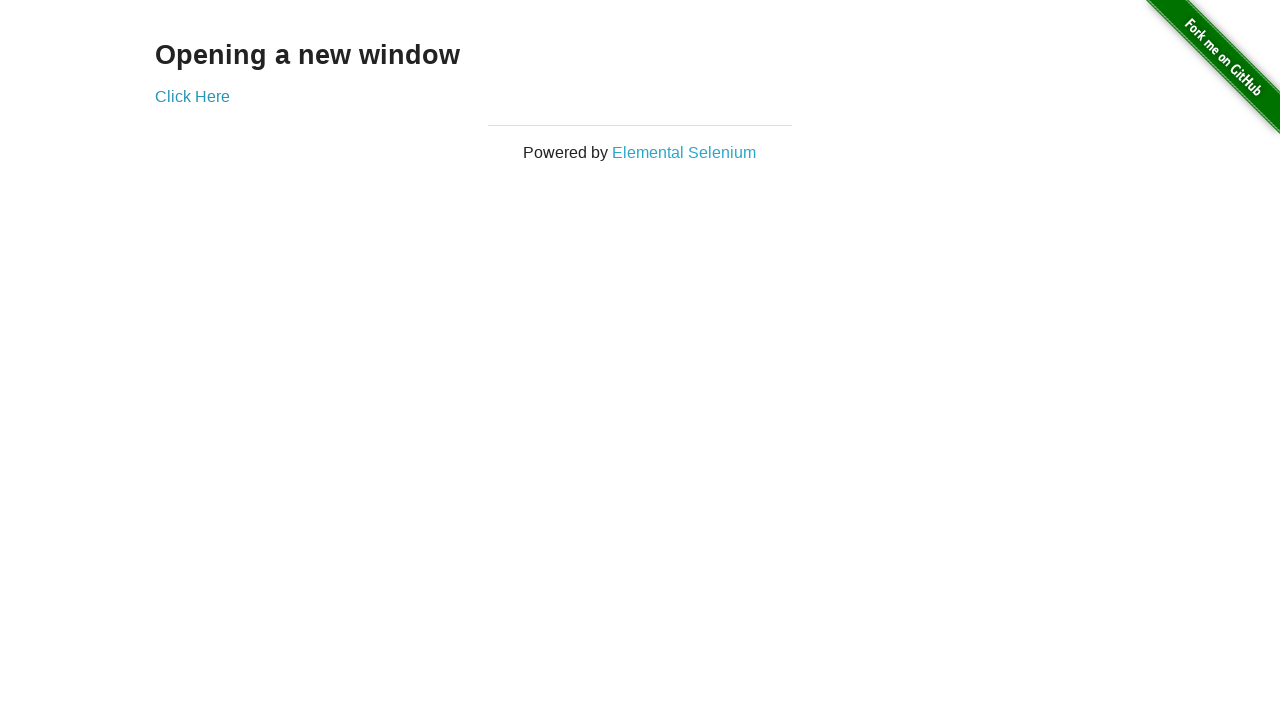

Retrieved all open pages/windows from context
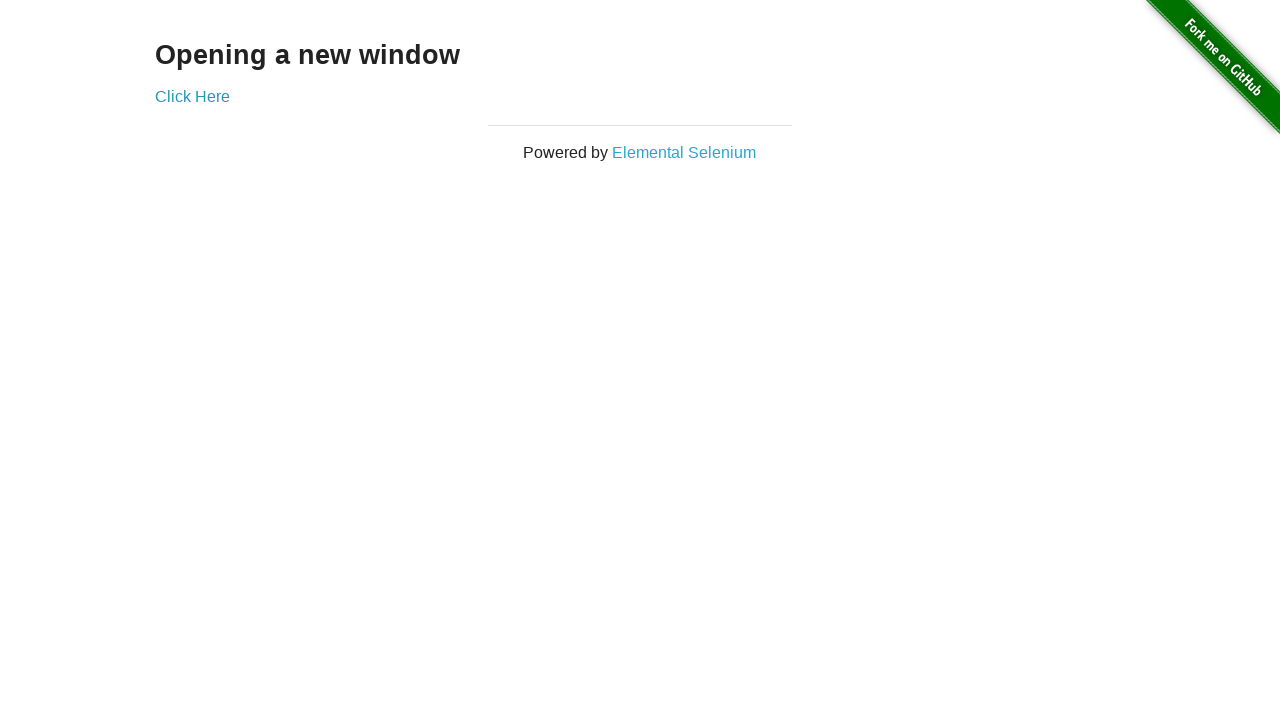

Switched to the newly opened window
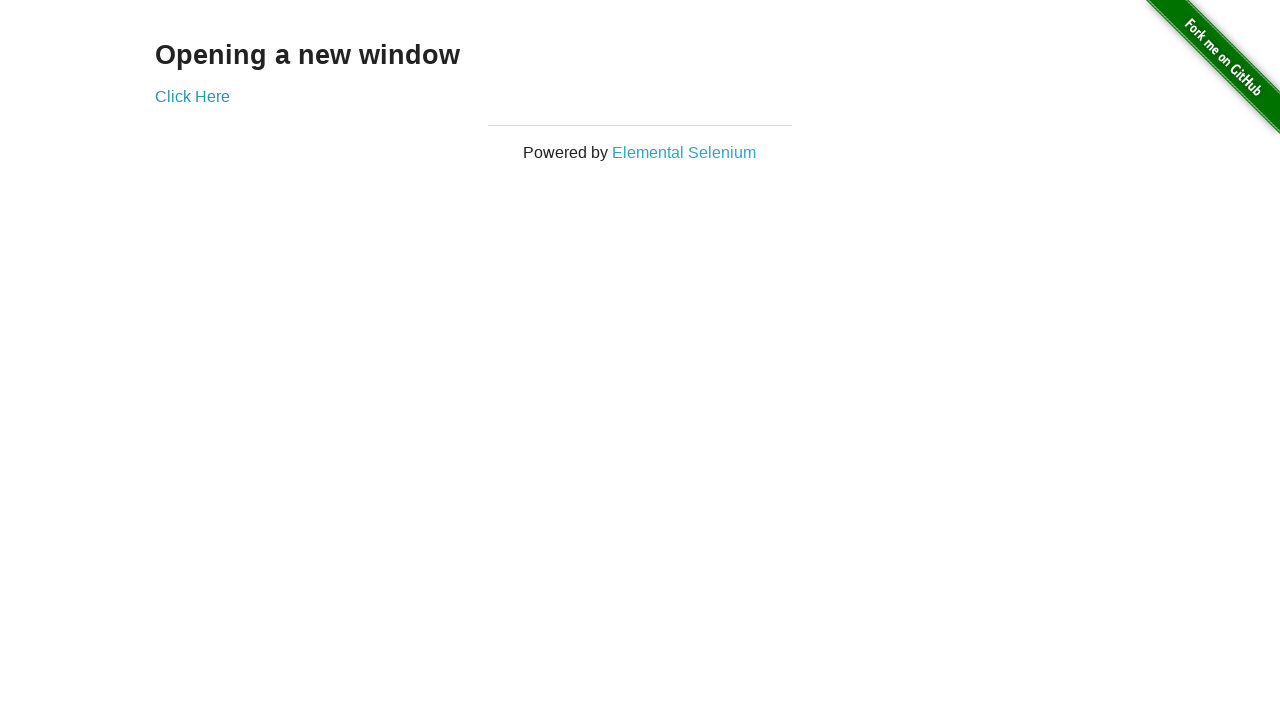

Waited for h3 heading to appear in new window
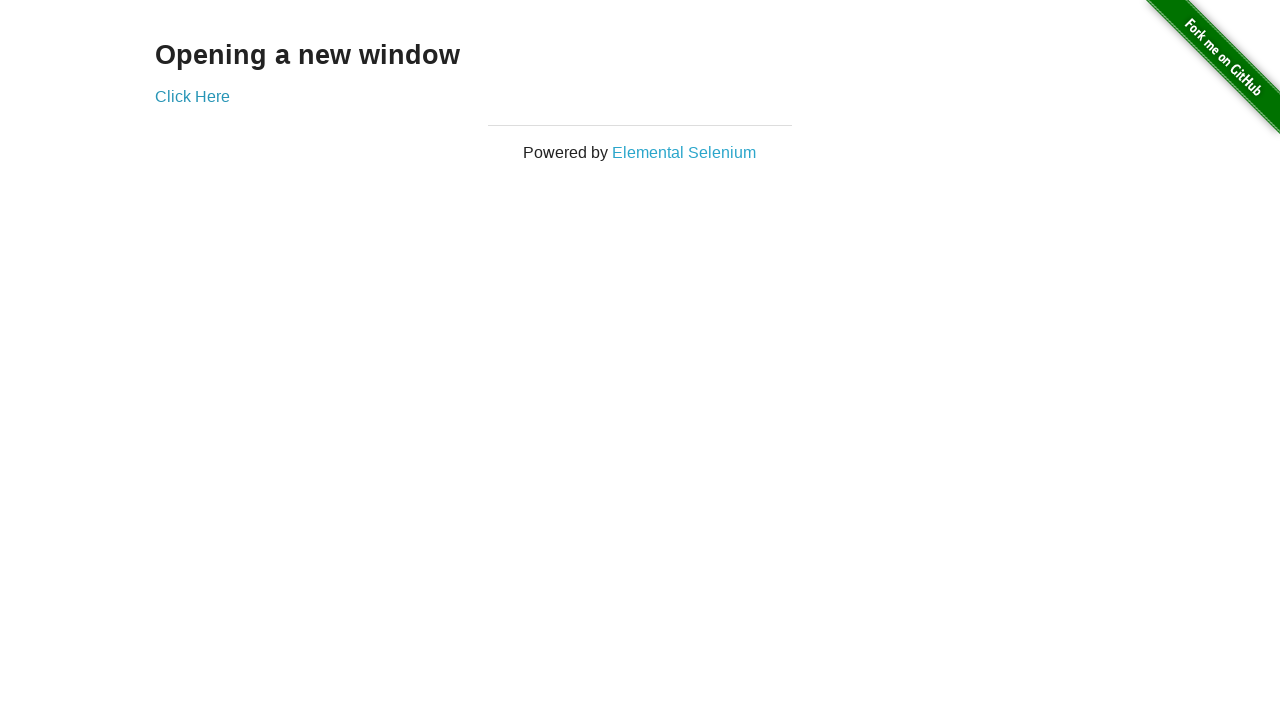

Retrieved heading text from new window
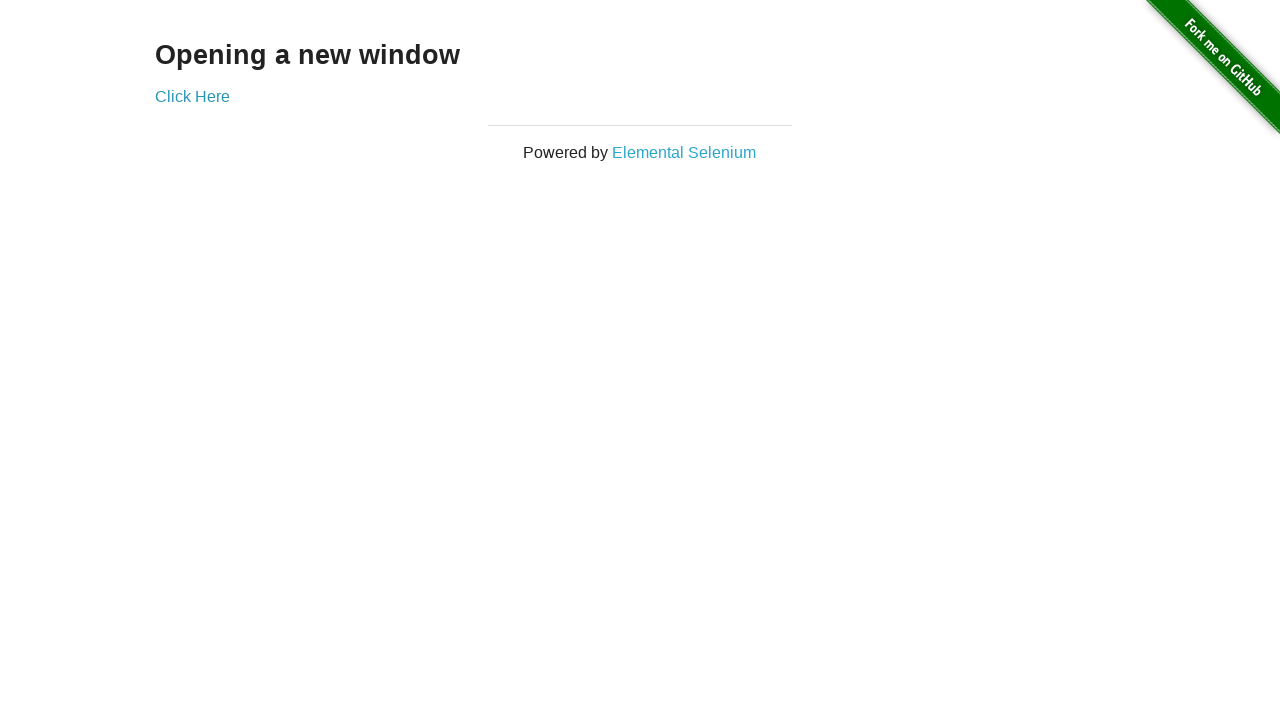

Verified new window heading is 'New Window'
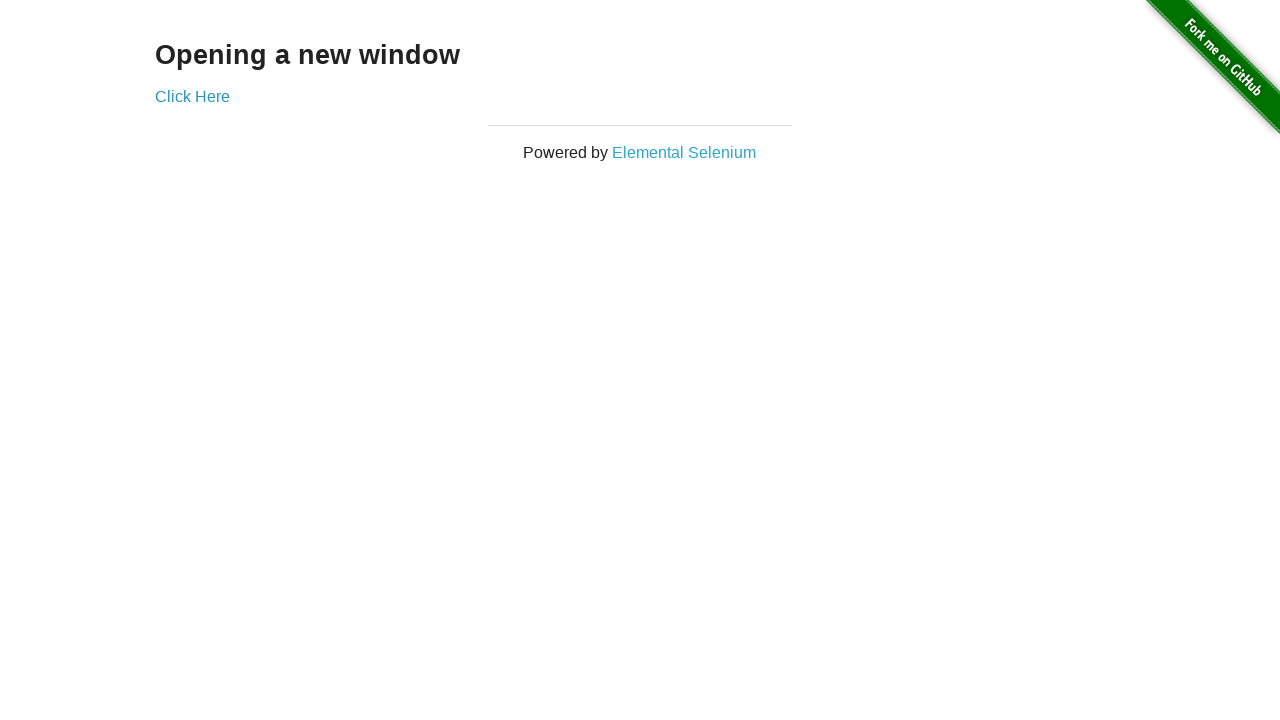

Retrieved heading text from original window
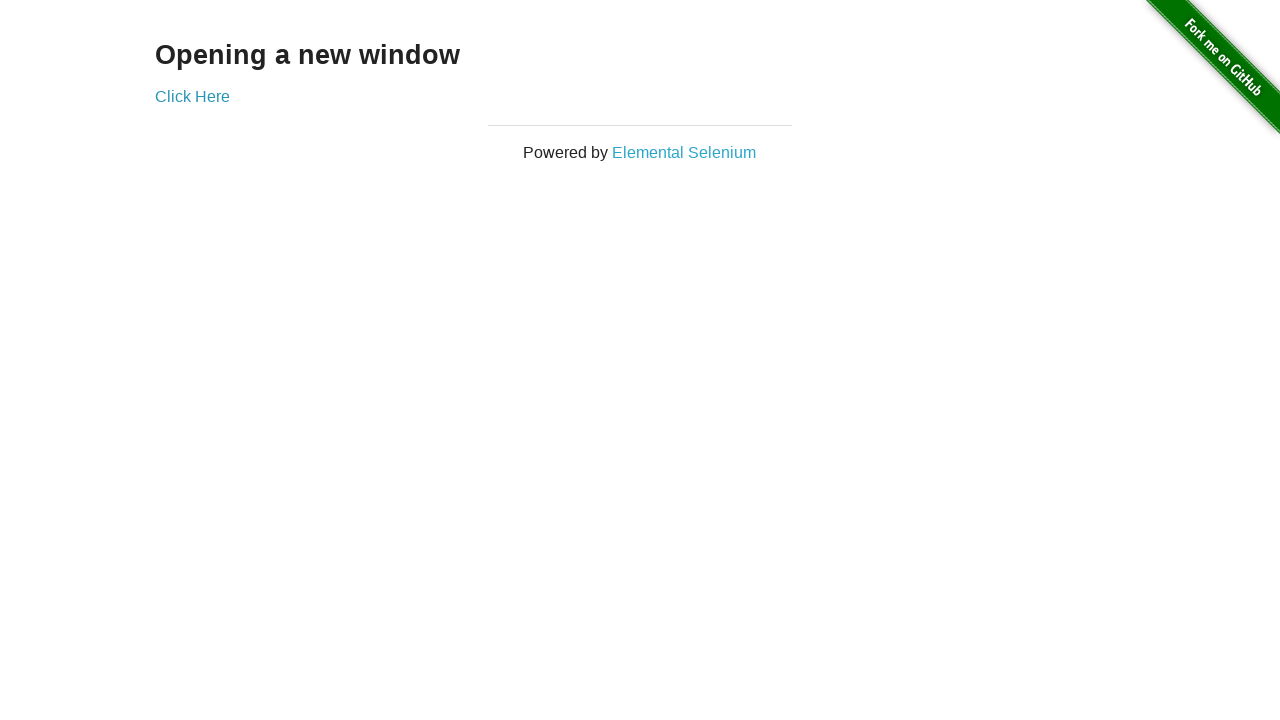

Verified original window heading is 'Opening a new window'
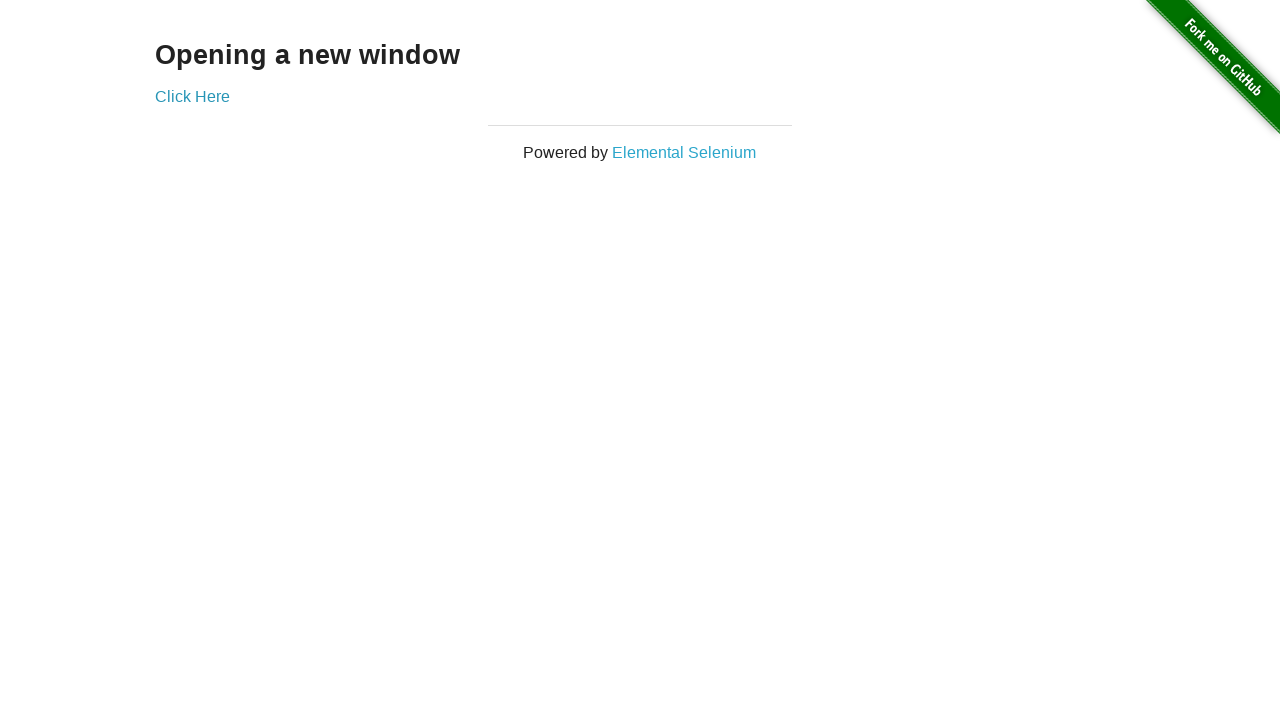

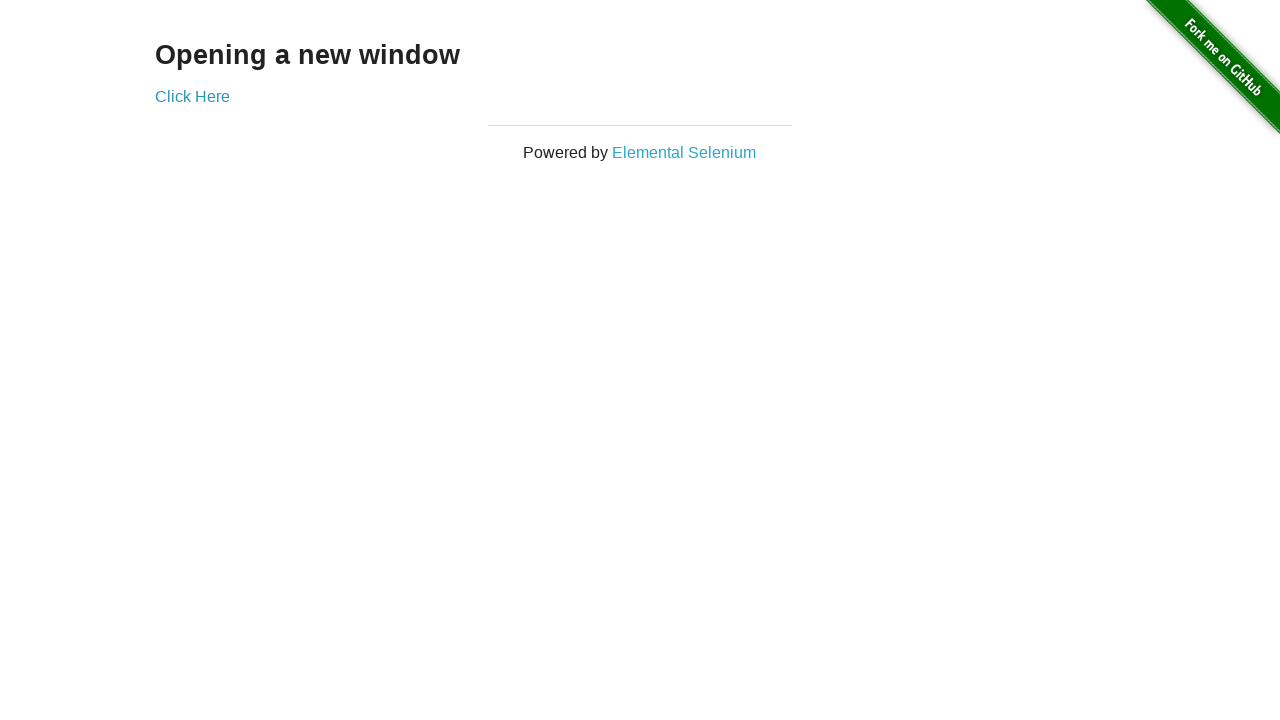